Tests navigation through dropdown menus using hover actions and window switching functionality by opening a new window

Starting URL: http://demo.automationtesting.in/Register.html

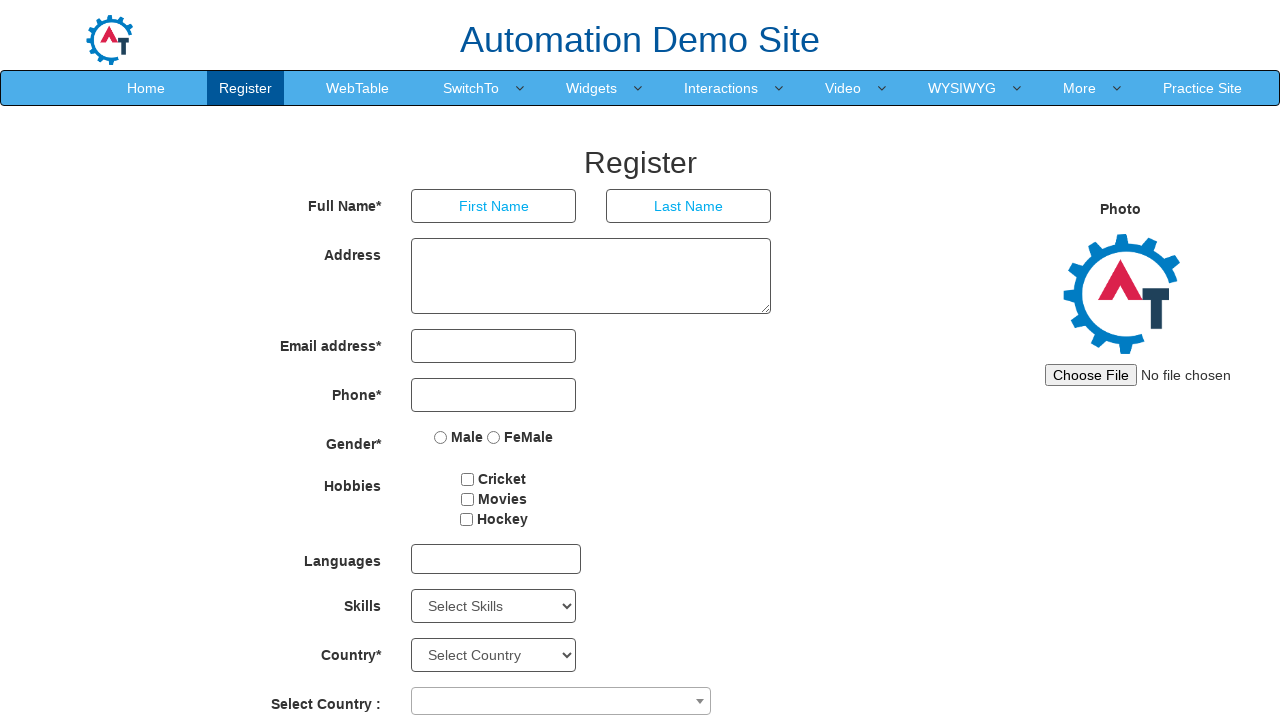

Hovered over SwitchTo menu item to reveal dropdown at (471, 88) on xpath=//a[contains(text(),'SwitchTo')]
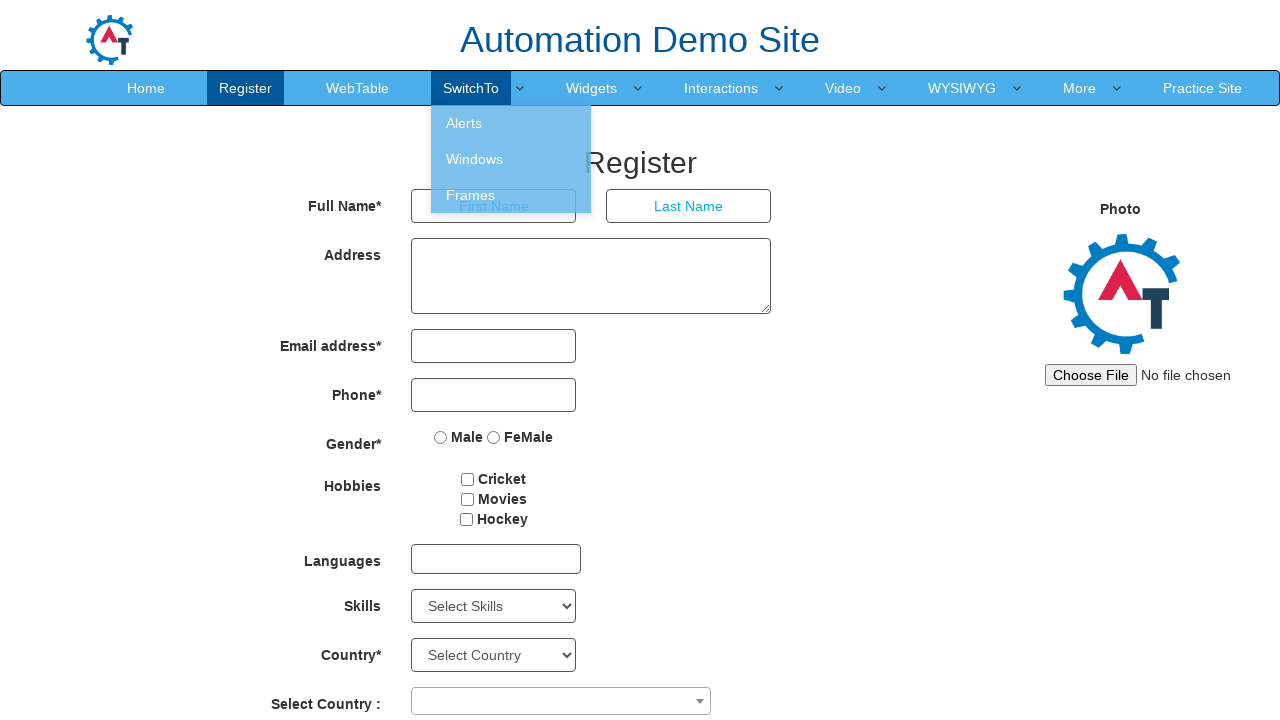

Retrieved dropdown items count: 3
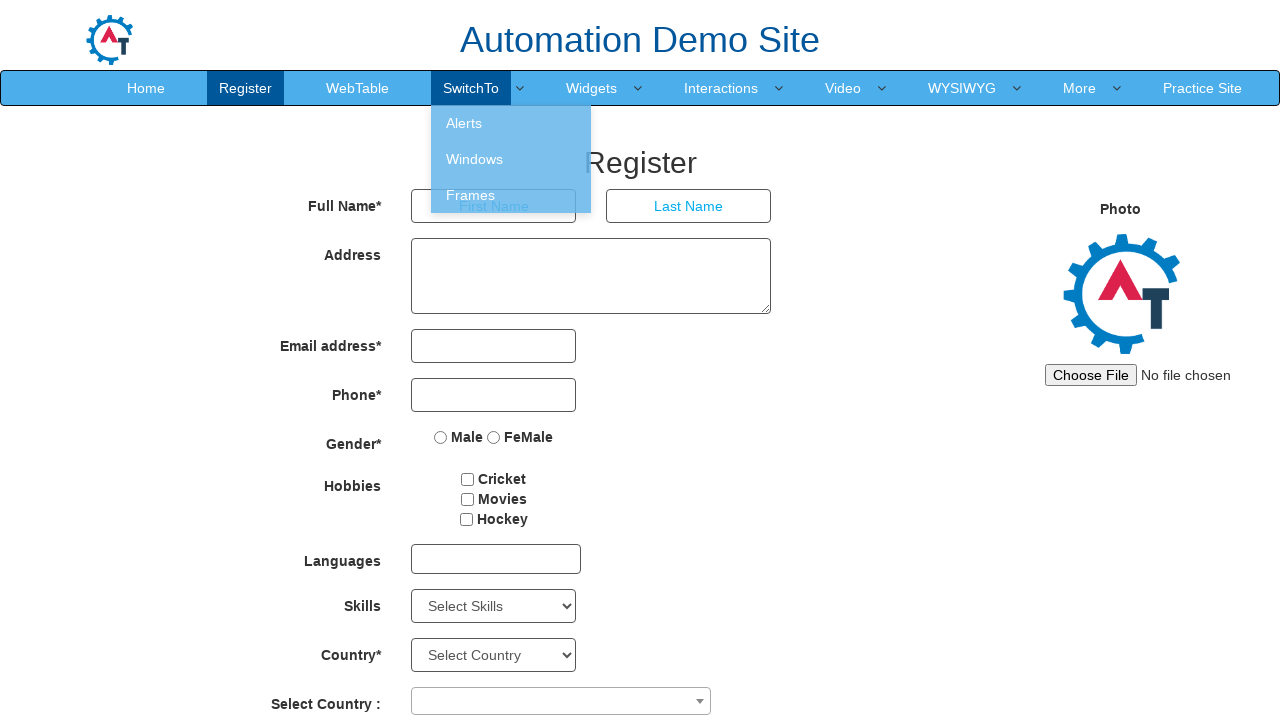

Clicked on Windows option in the dropdown menu at (511, 159) on xpath=//ul[@class='dropdown-menu']//a[contains(text(),'Windows')]
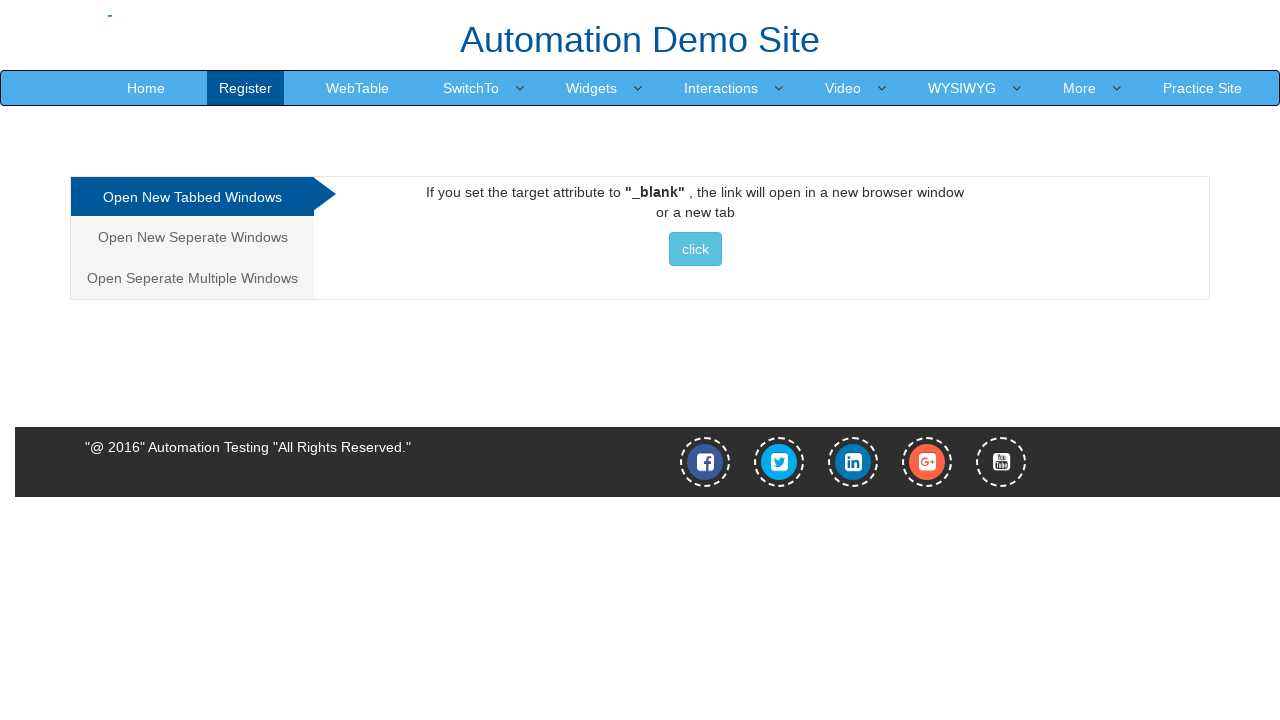

Waited 3 seconds for Windows page to load
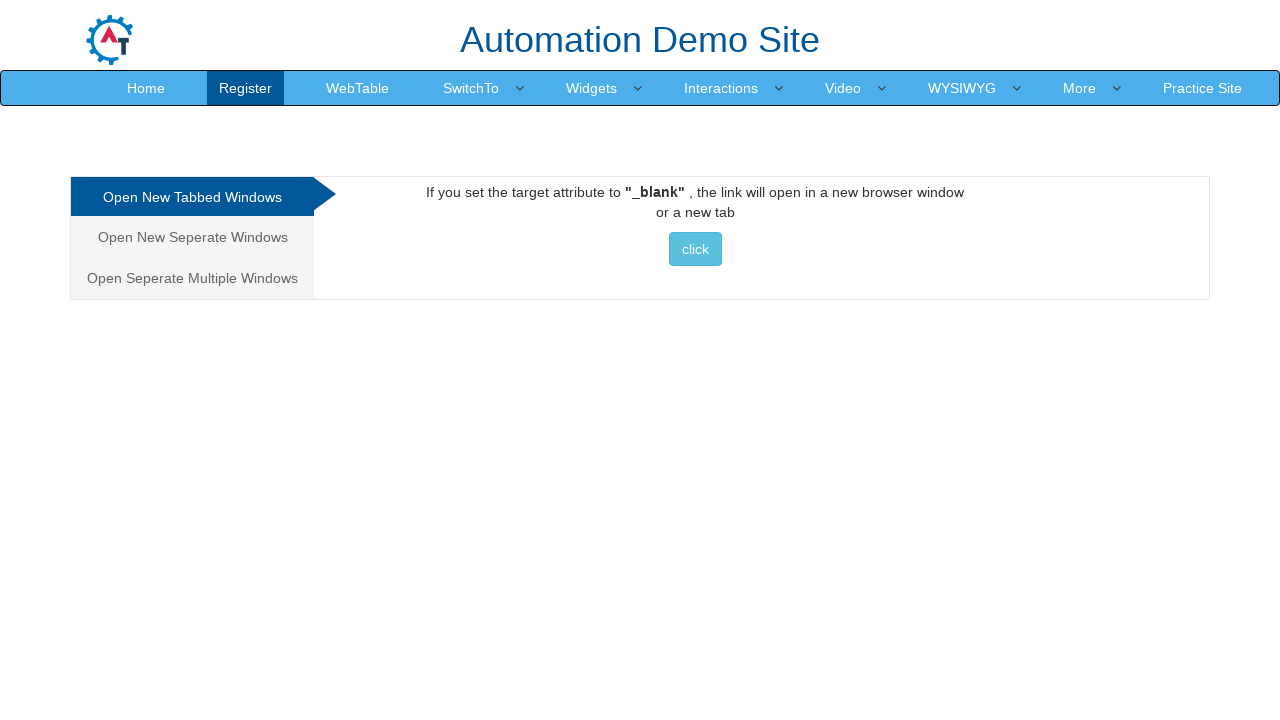

Clicked button to open new window at (695, 249) on xpath=//div[@id='Tabbed']//button[@class='btn btn-info'][contains(text(),'click'
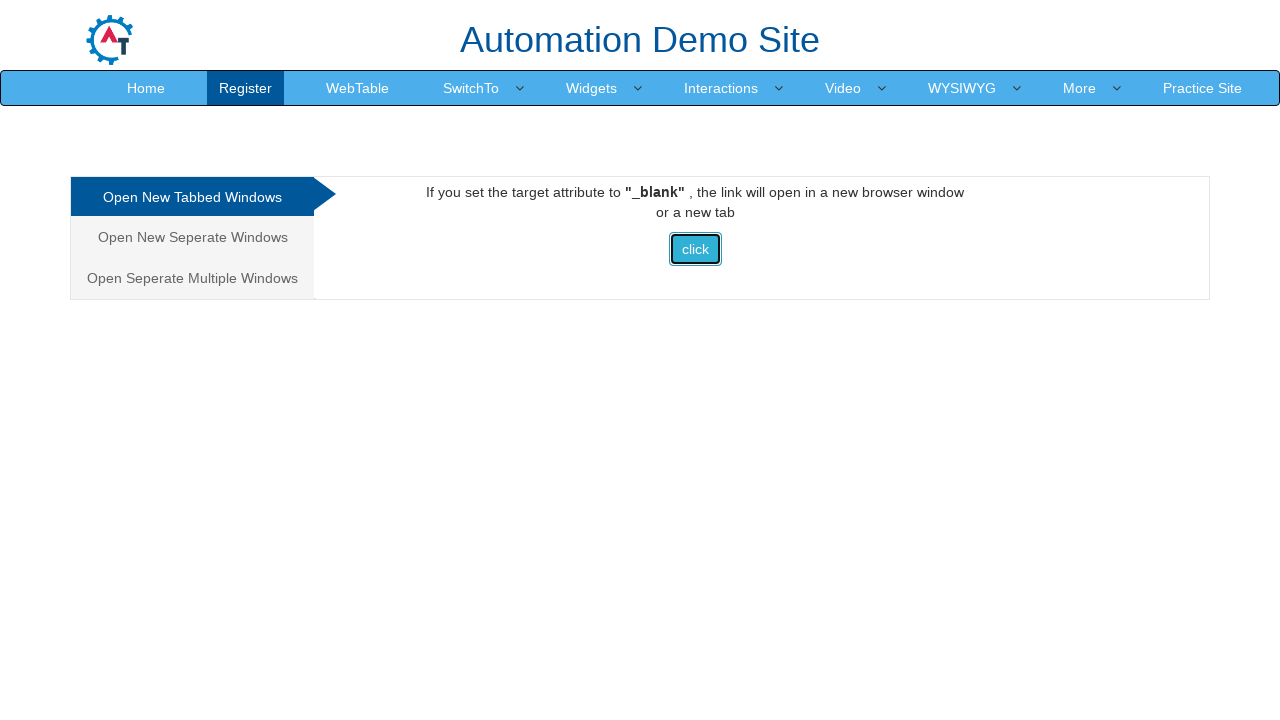

New window opened and captured
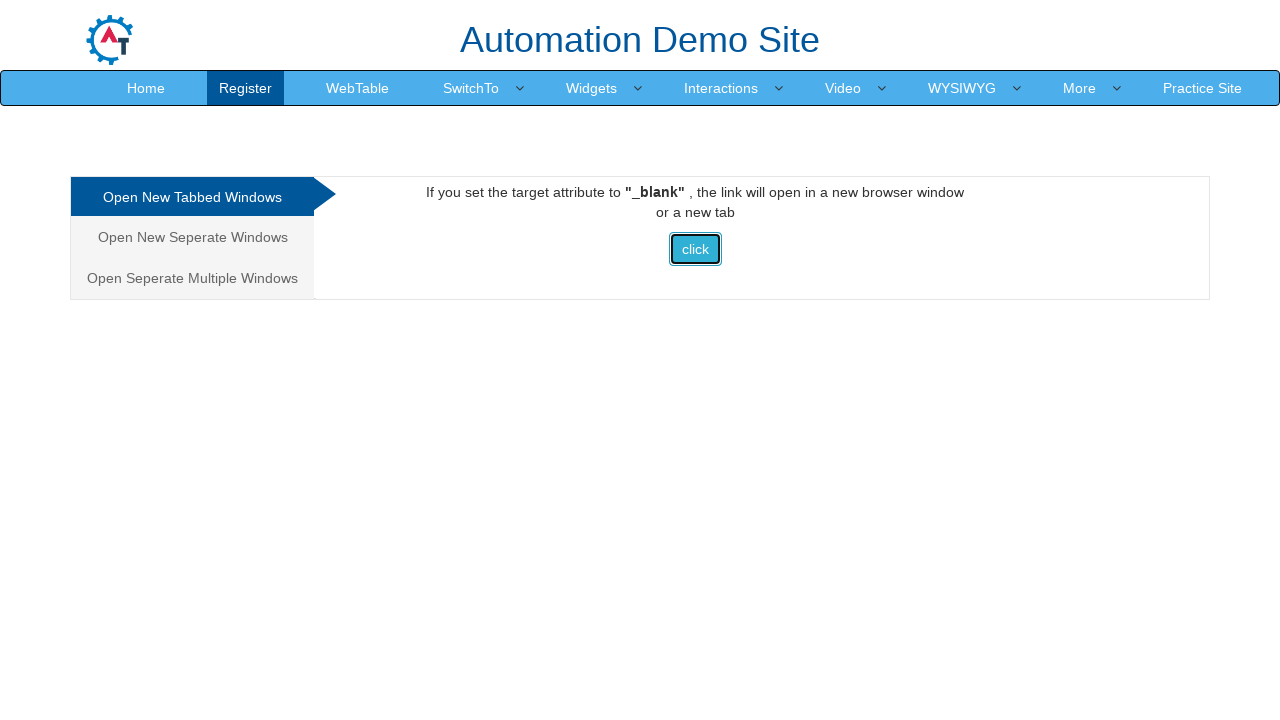

Retrieved original page title: Frames & windows and new window title: Selenium
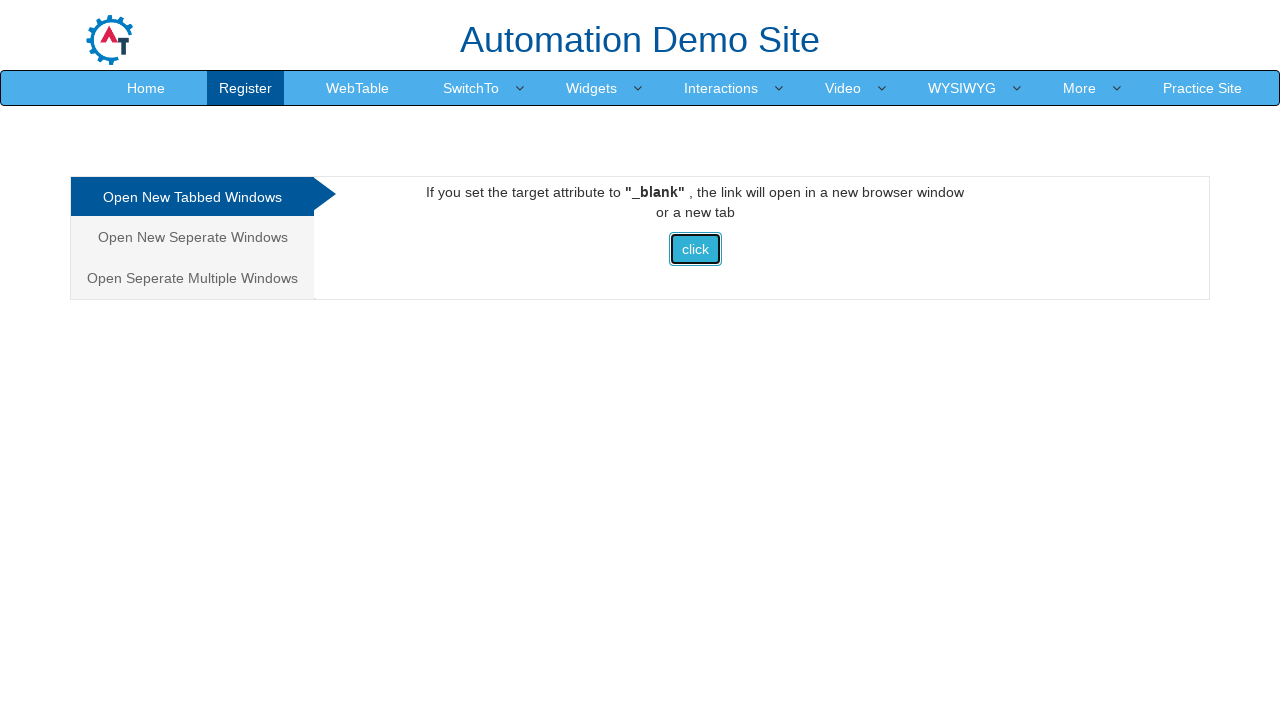

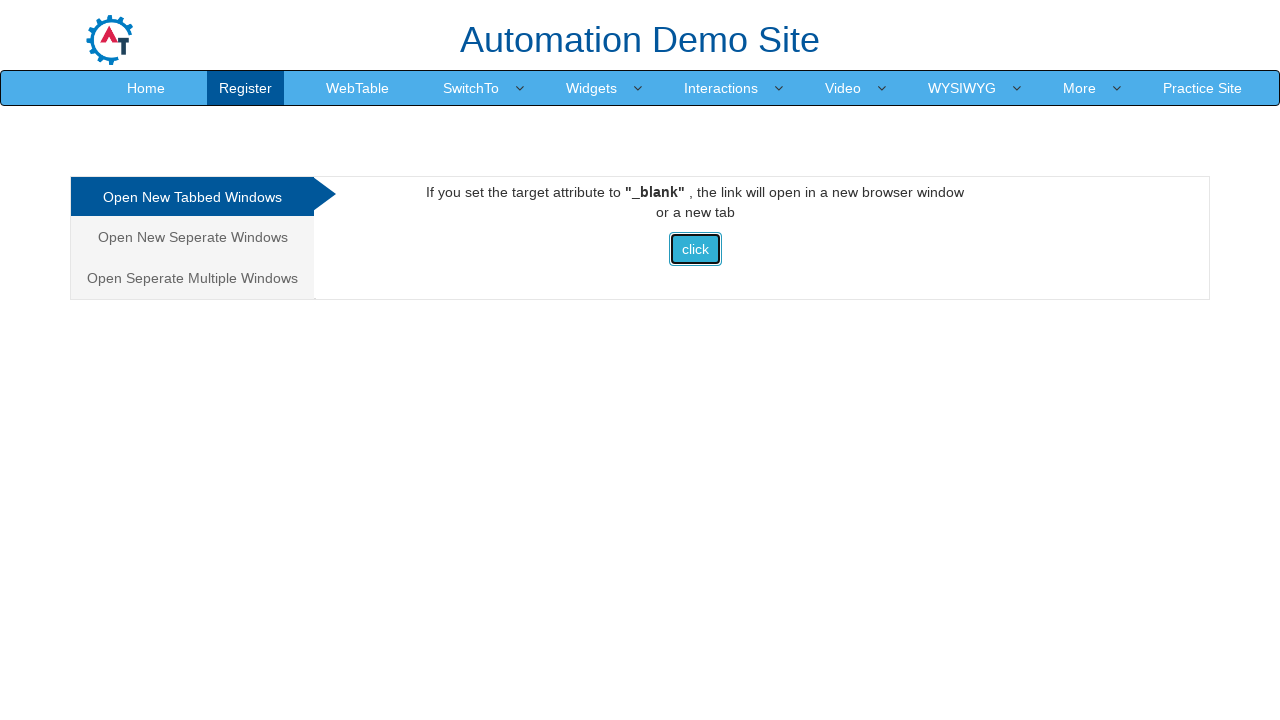